Tests the footer Start link by clicking it and verifying the browser navigates back to the home page

Starting URL: https://www.99-bottles-of-beer.net/

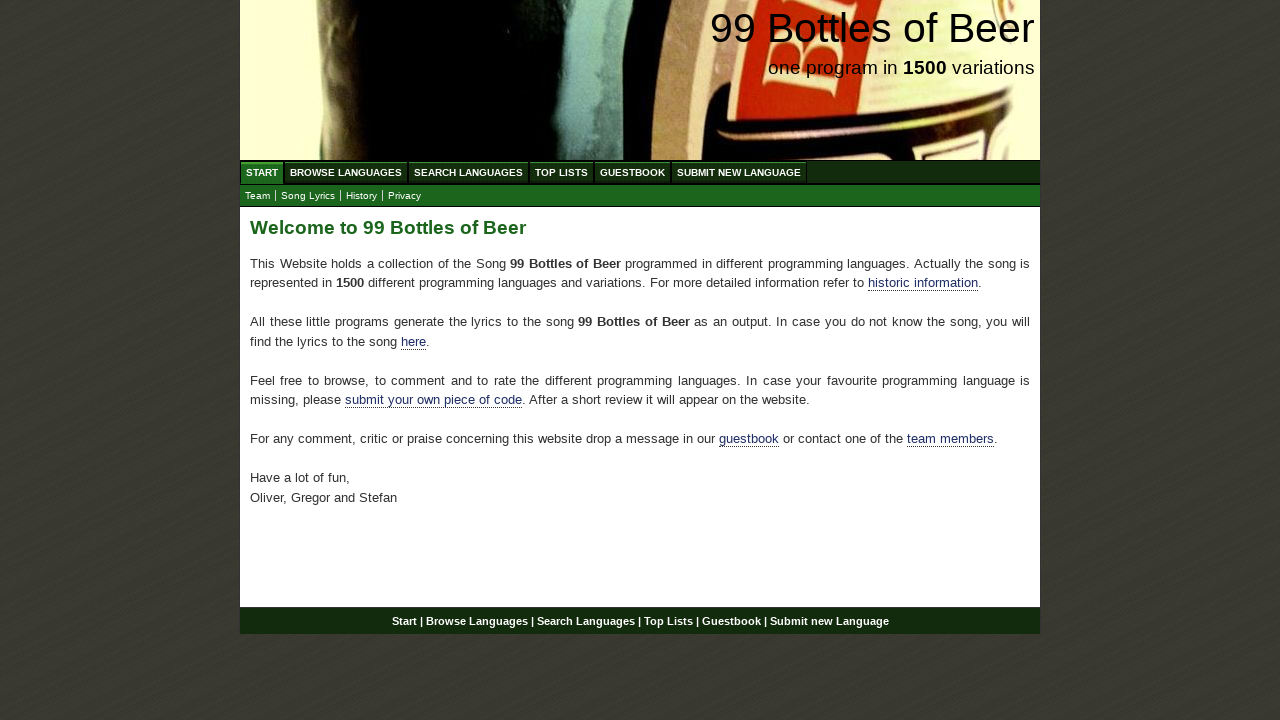

Clicked the Start link in the footer at (404, 621) on xpath=//div[@id='footer']//a[@href='/']
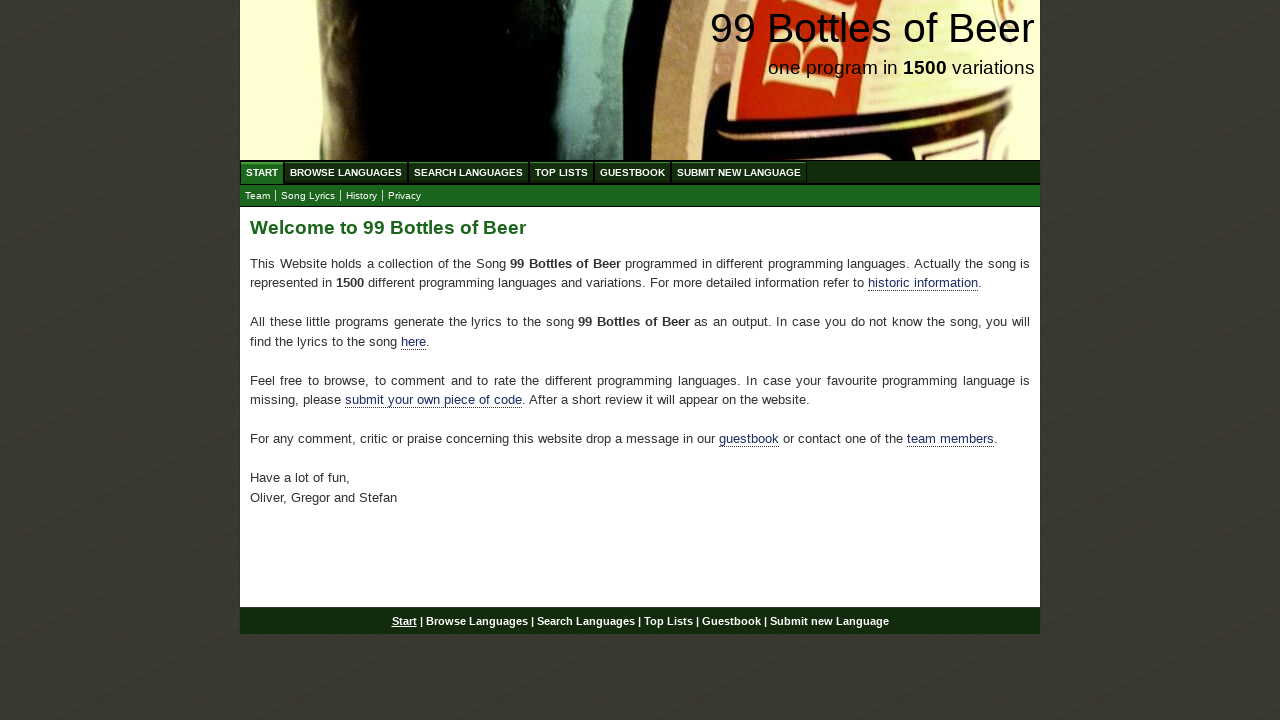

Browser navigated back to the home page at https://www.99-bottles-of-beer.net/
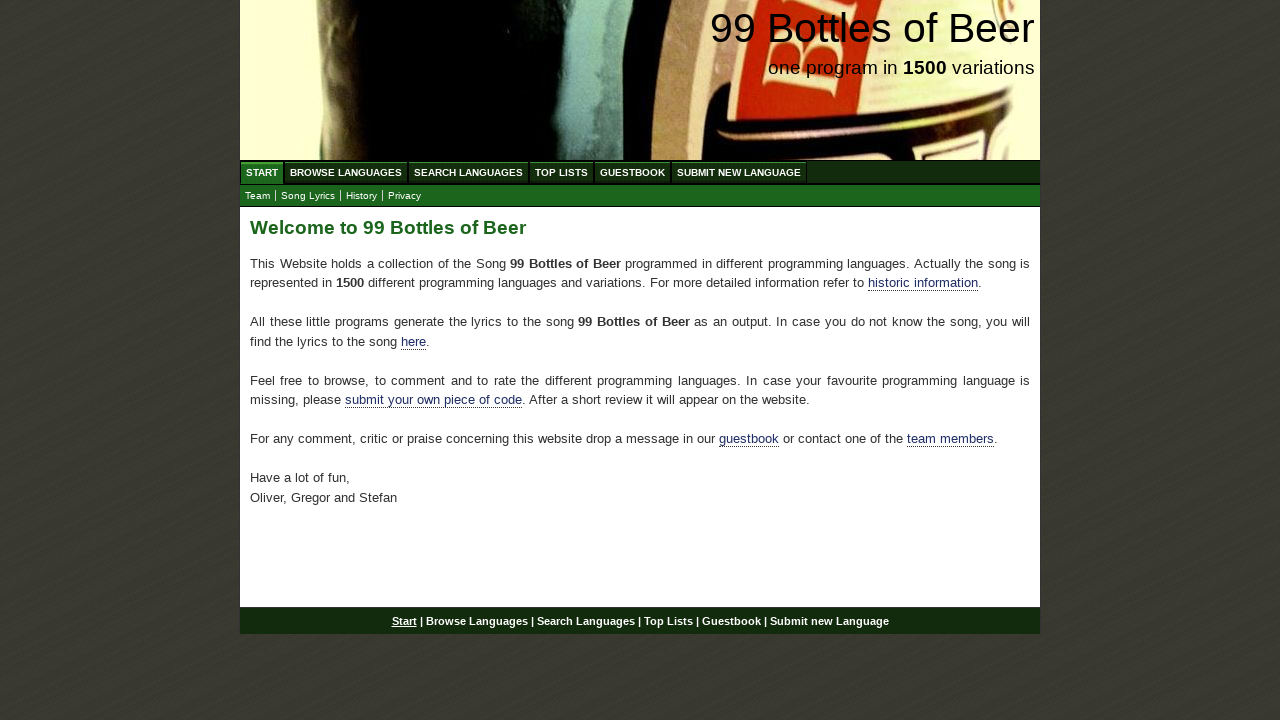

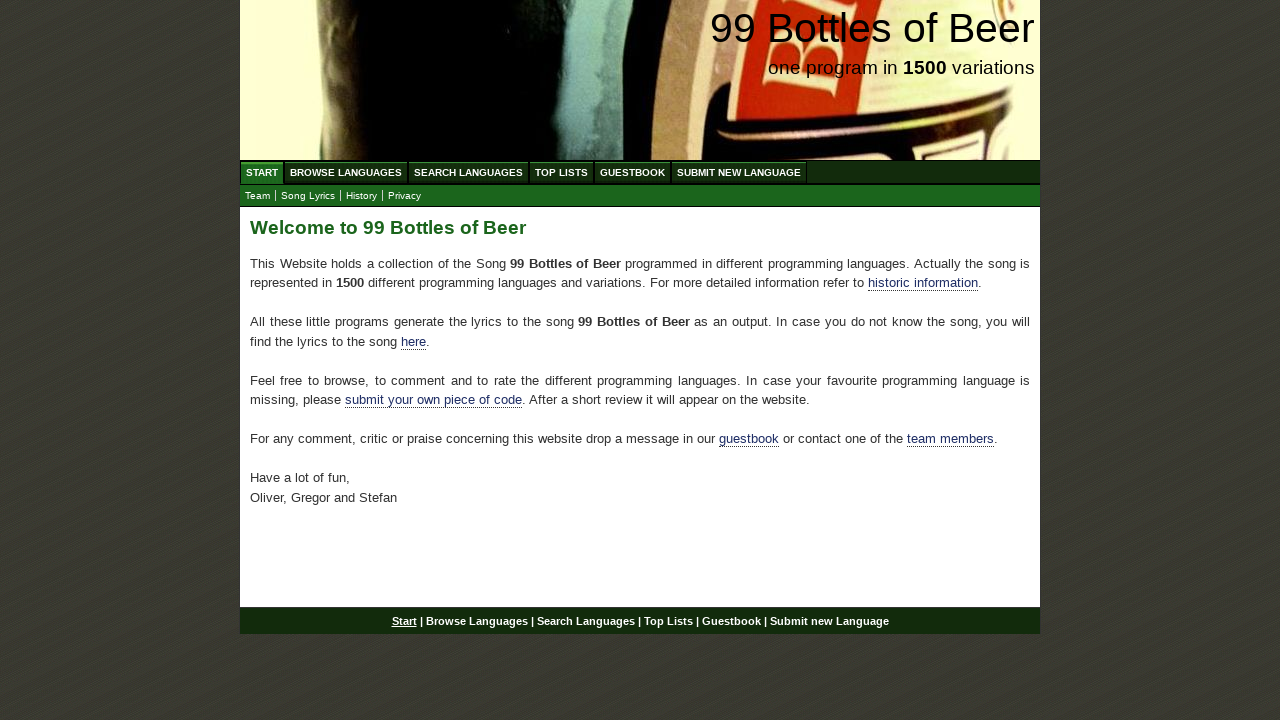